Navigates to a testing website, clicks on the "Website Testing" module using JavaScript executor, retrieves page title and domain, and displays an alert

Starting URL: https://anhtester.com/

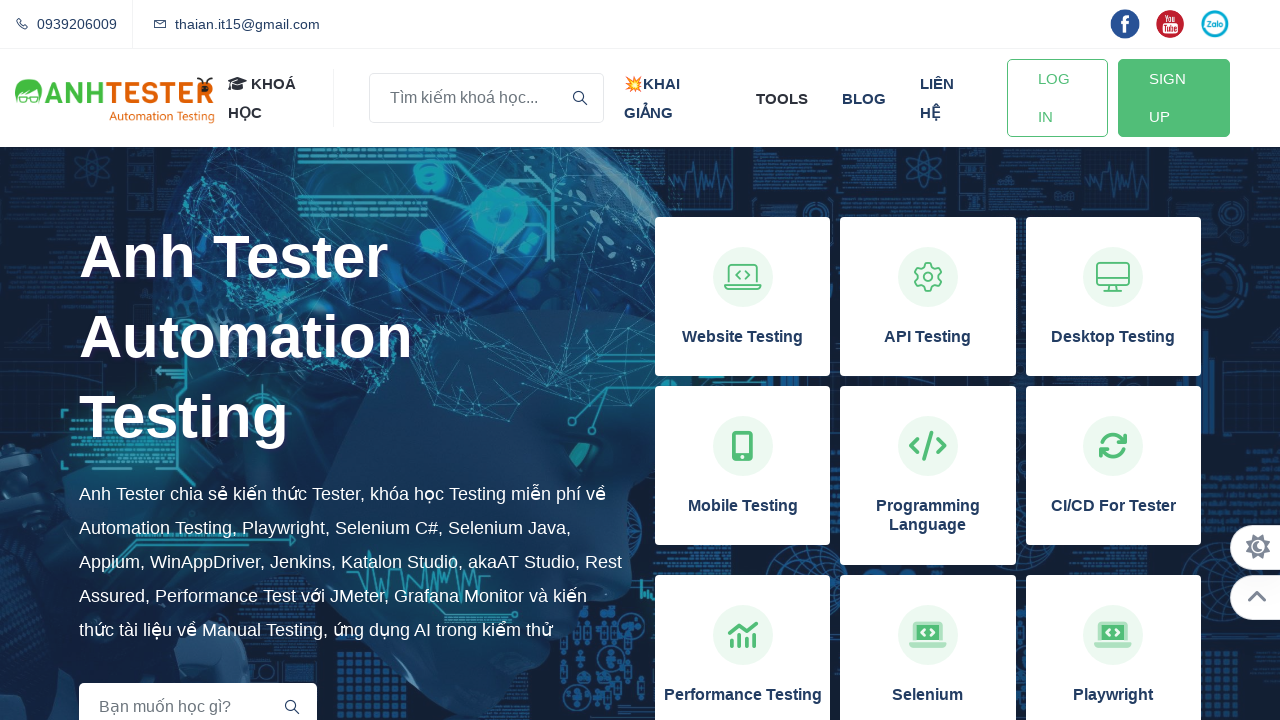

Clicked on 'Website Testing' module at (743, 337) on xpath=//h3[normalize-space()='Website Testing']
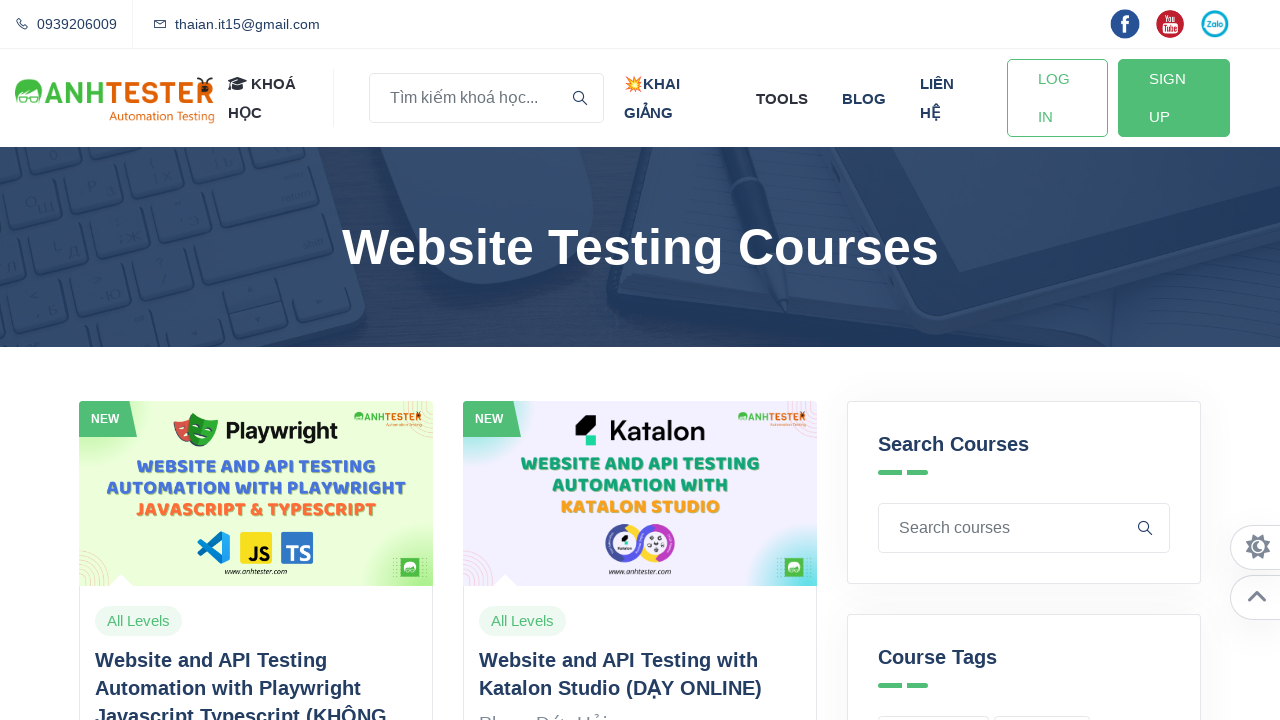

Retrieved page title: Website Automation Testing Courses | Anh Tester
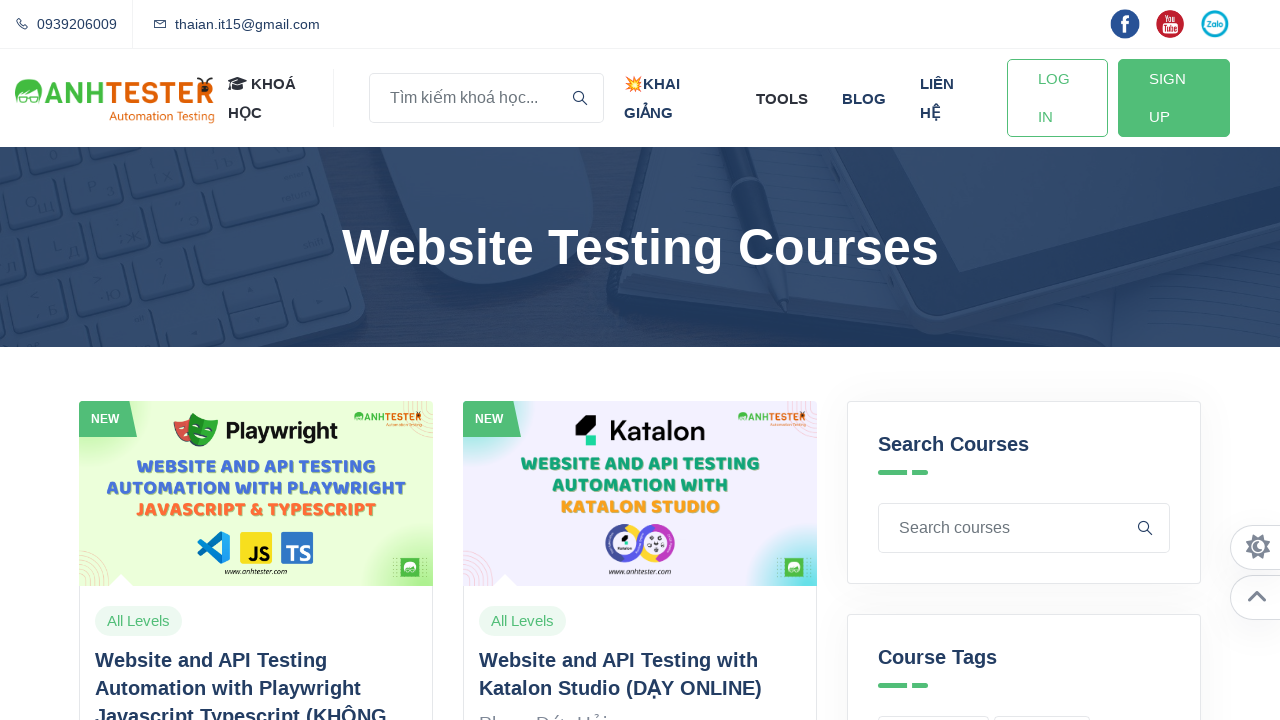

Retrieved domain: anhtester.com
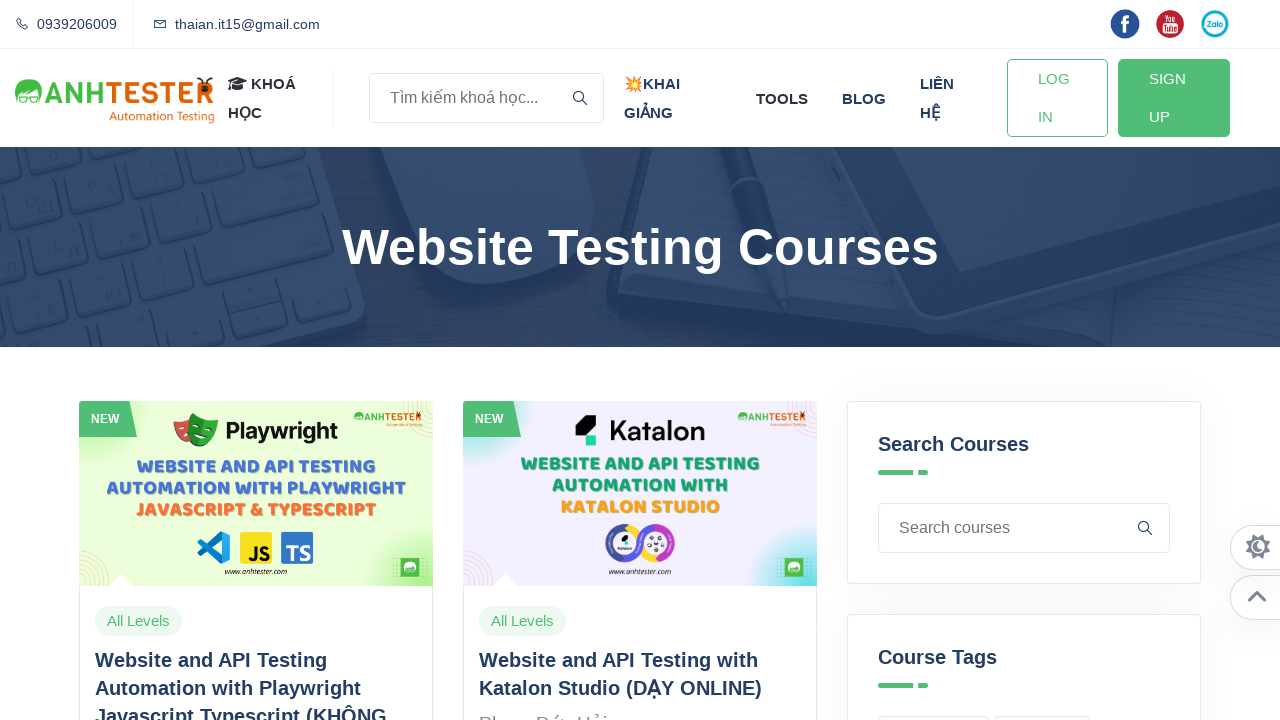

Triggered alert with message 'Successfully Logged In'
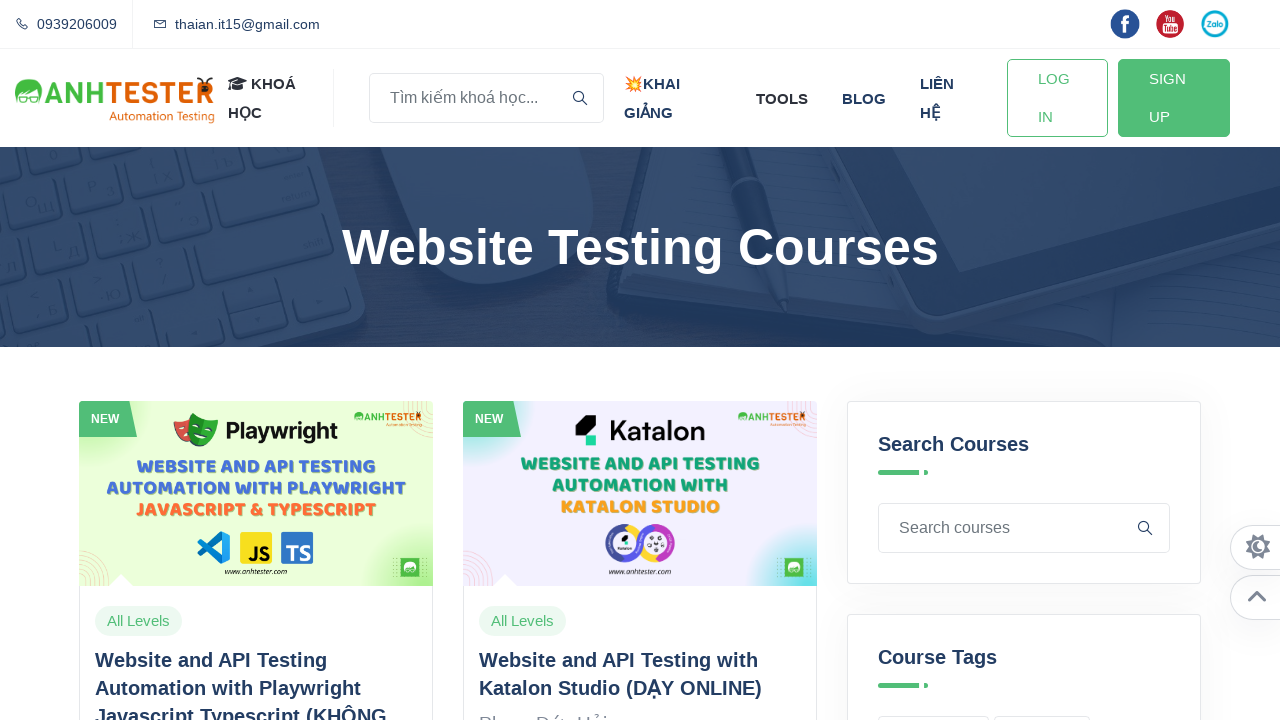

Alert dialog accepted
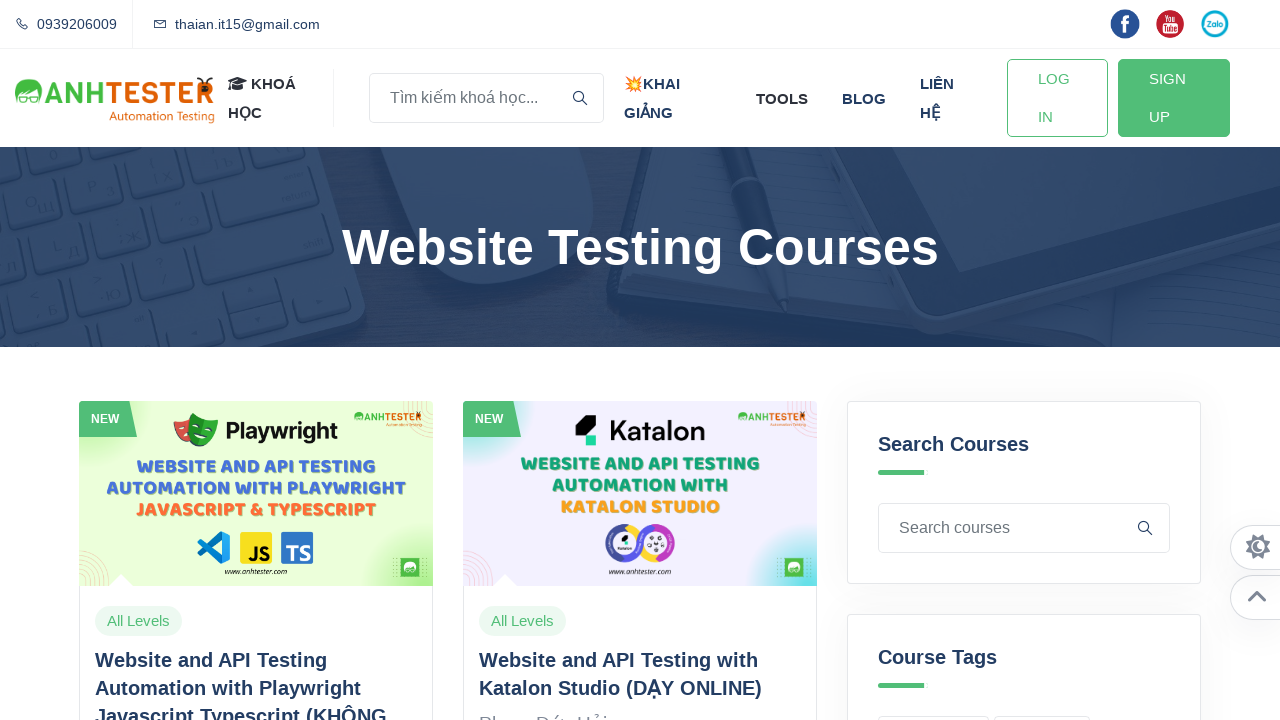

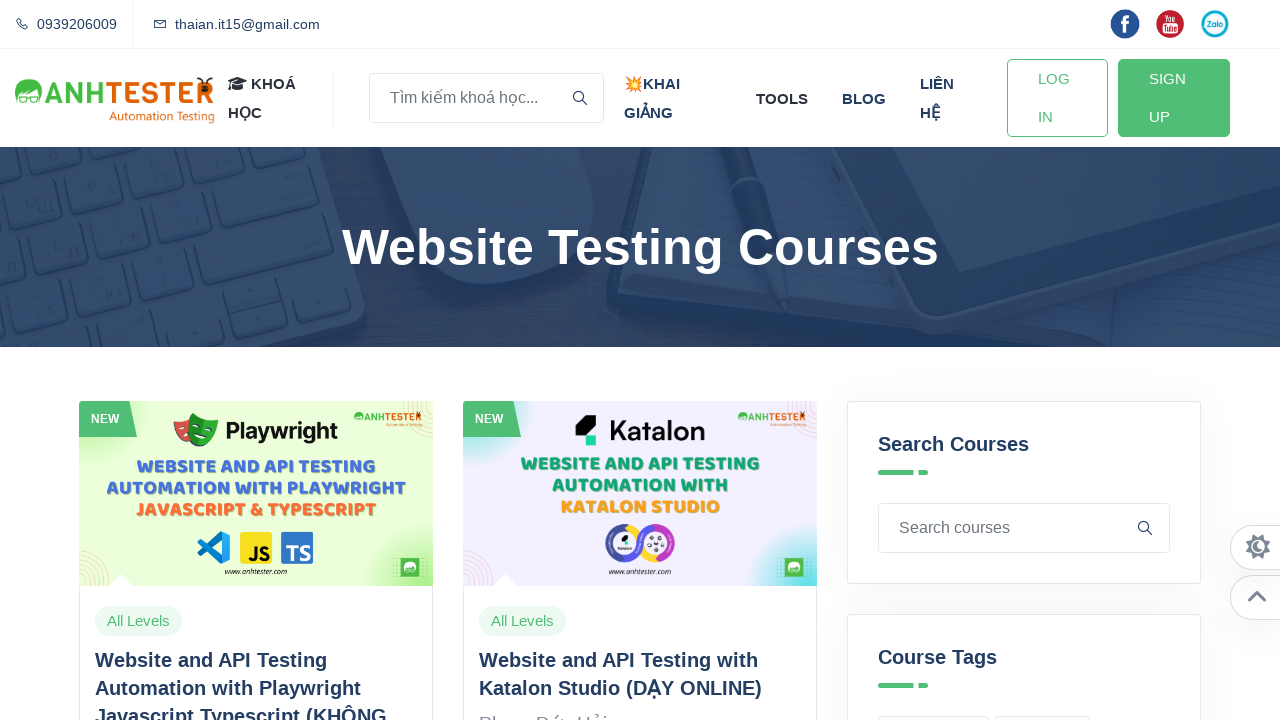